Tests network request interception by failing requests matching a pattern, then navigates to a page and clicks the Virtual Library button

Starting URL: https://rahulshettyacademy.com/angularAppdemo/

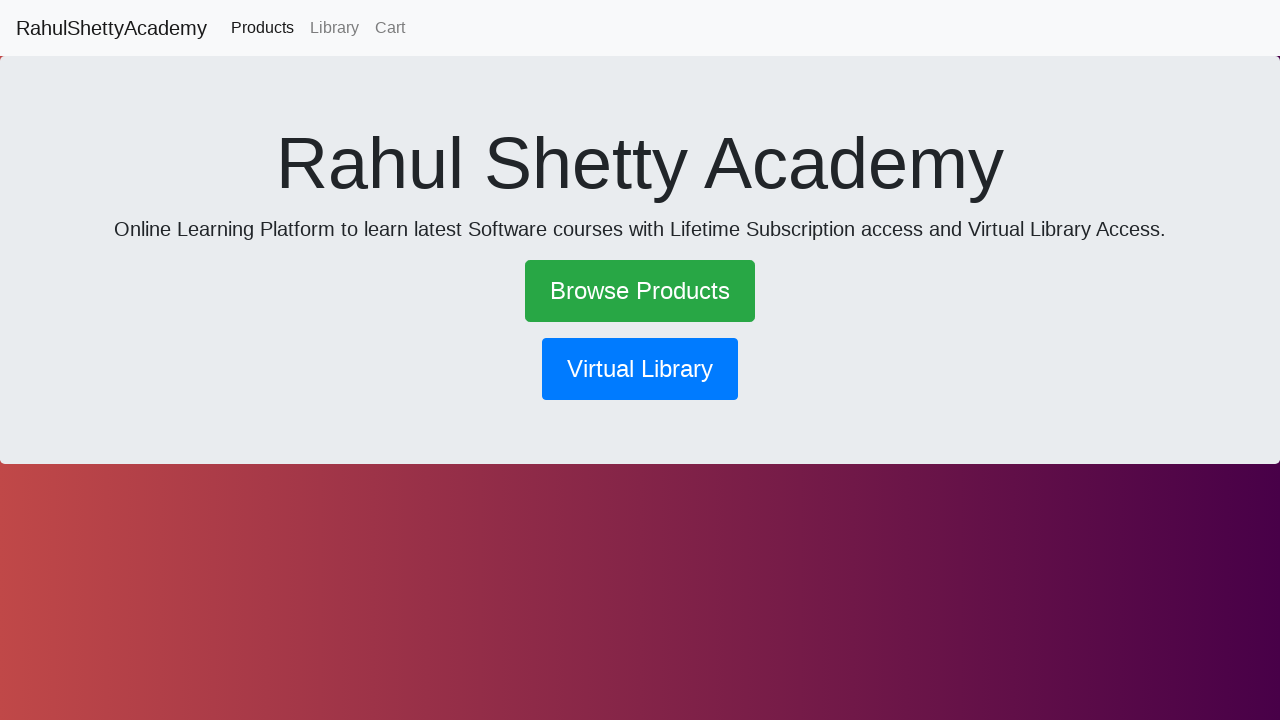

Set up network route to abort requests matching GetBook pattern
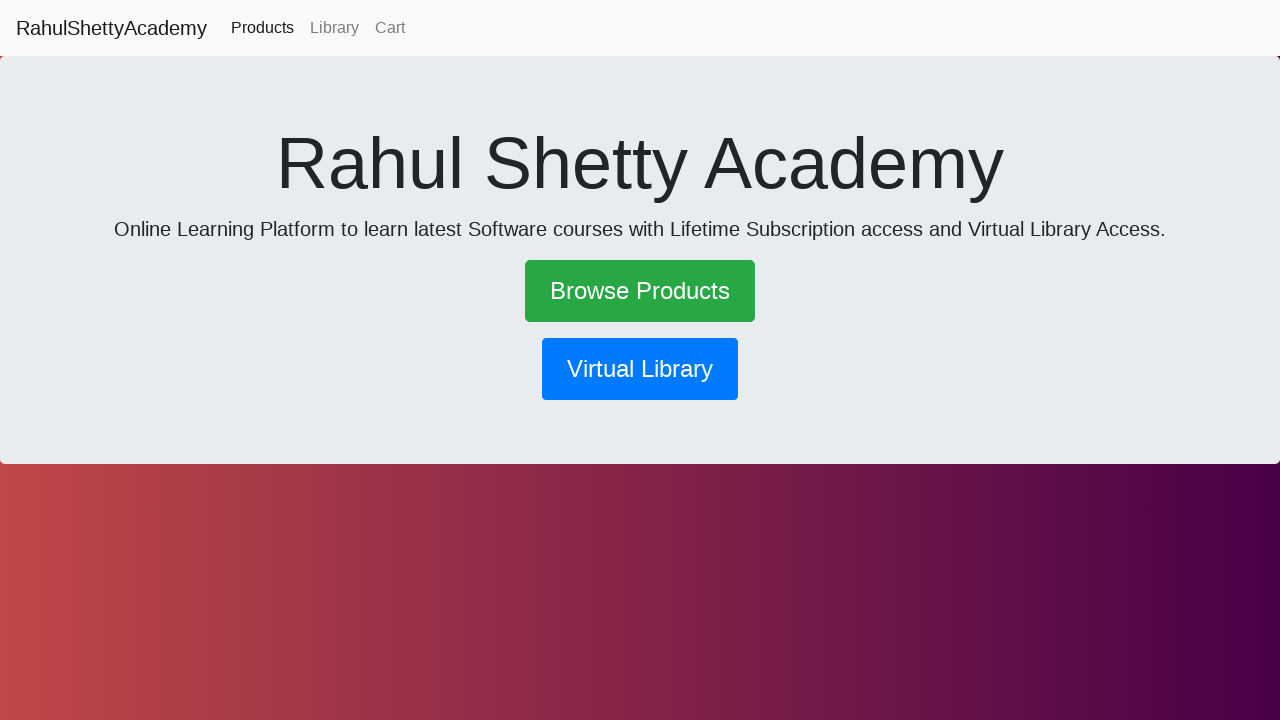

Clicked Virtual Library button at (640, 369) on xpath=//button[text()=' Virtual Library ']
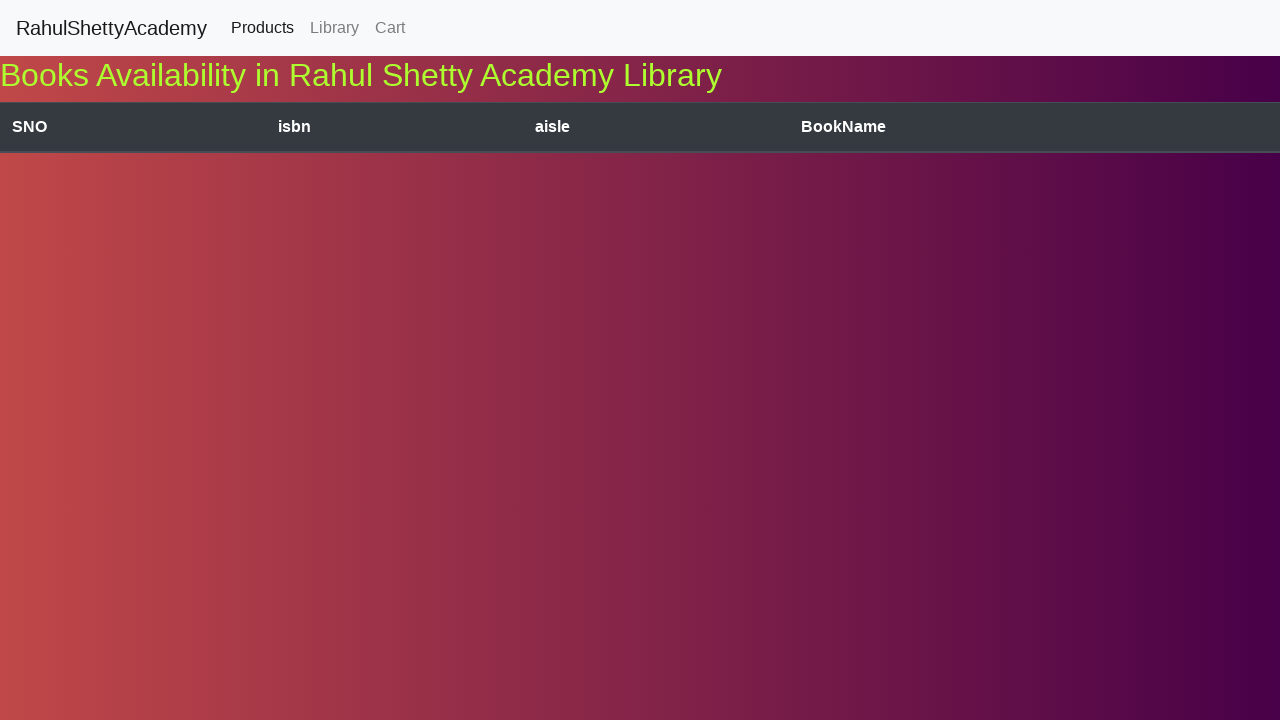

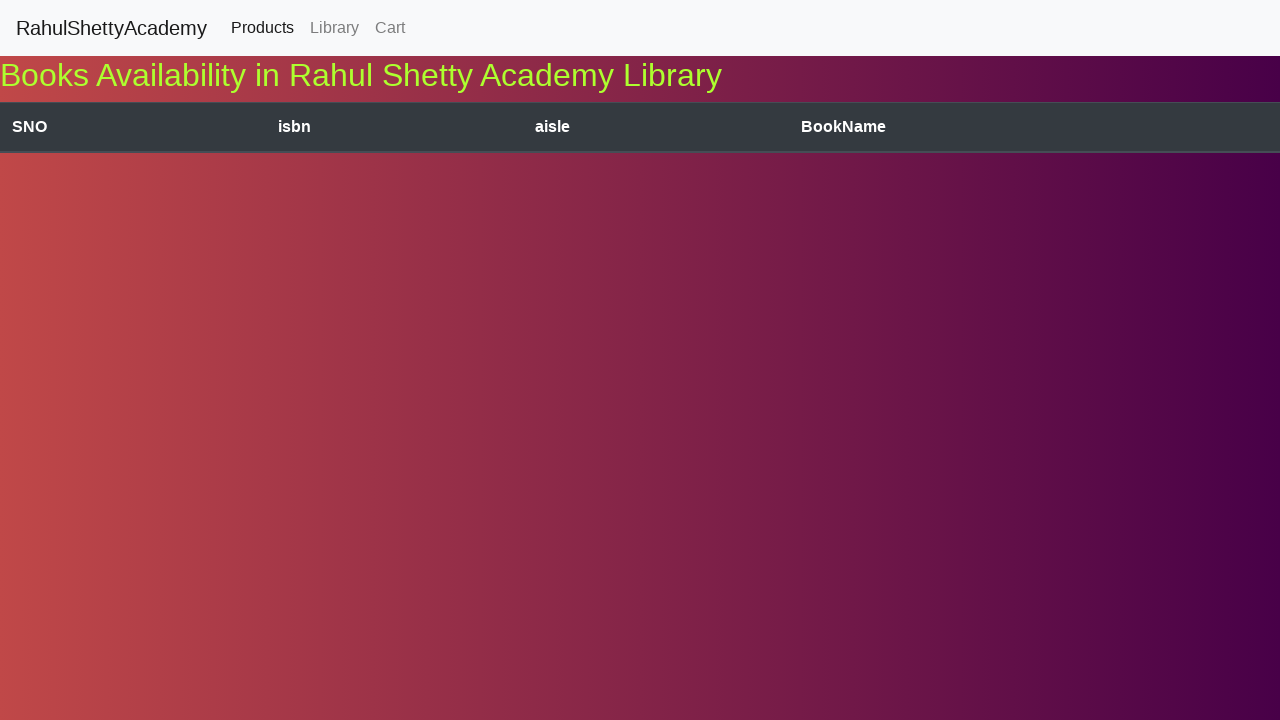